Tests drag and drop functionality by dragging element B to element A's position

Starting URL: https://the-internet.herokuapp.com/drag_and_drop

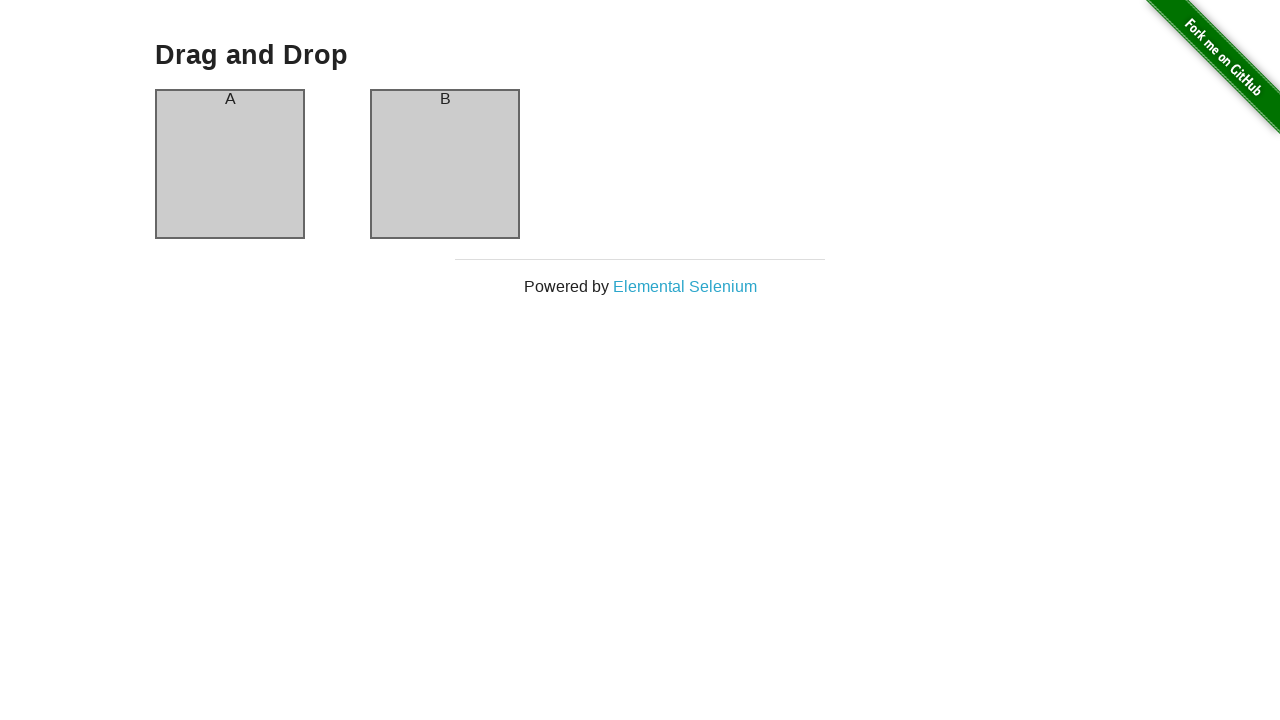

Waited for element A (#column-a) to load
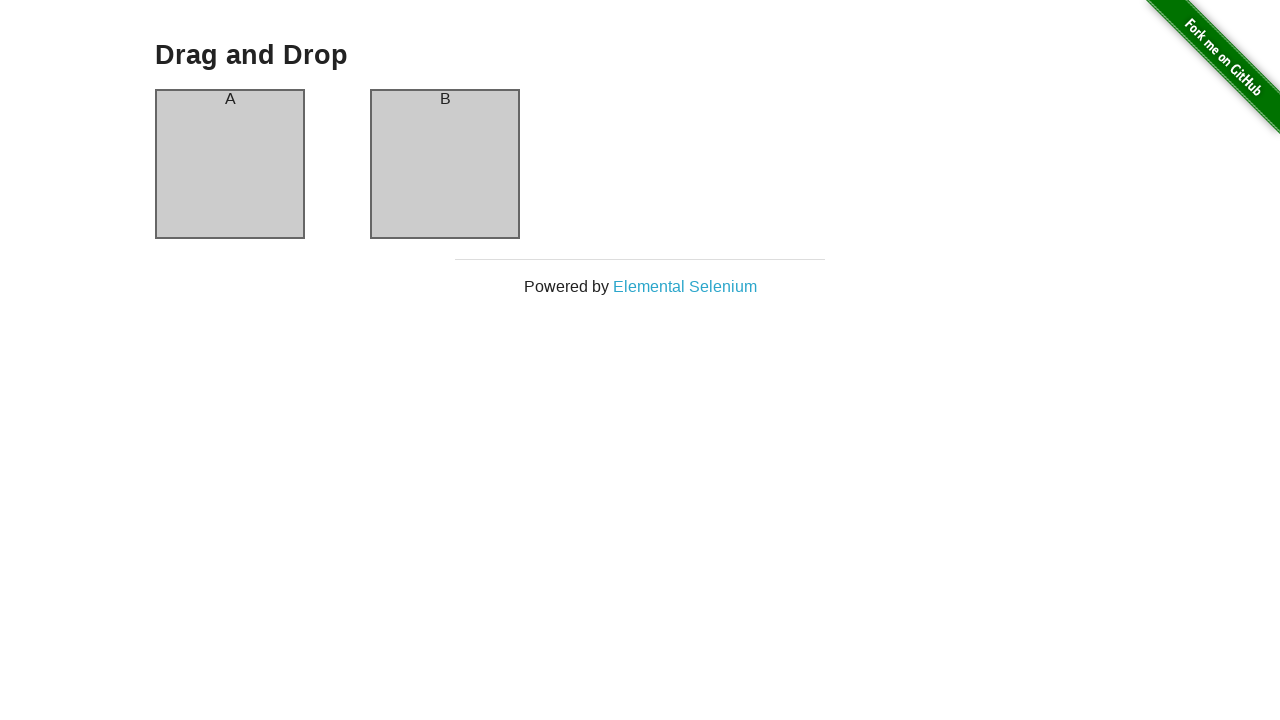

Waited for element B (#column-b) to load
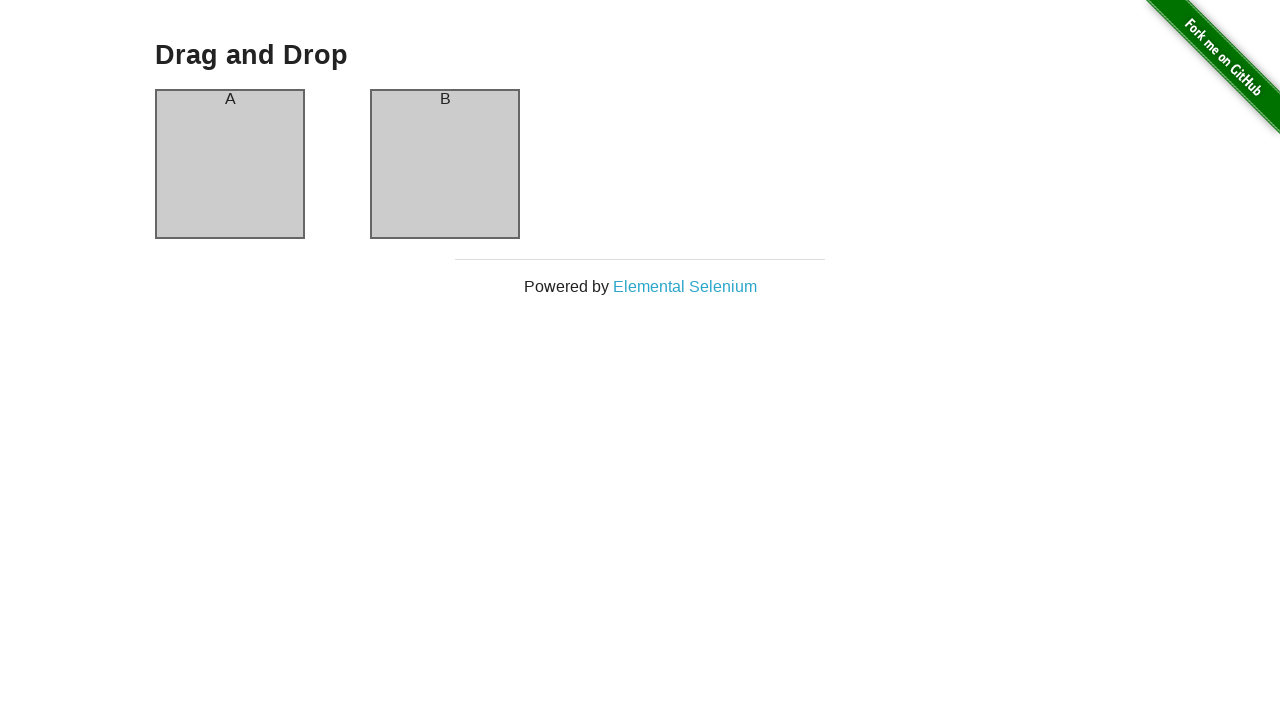

Located source element B (#column-b)
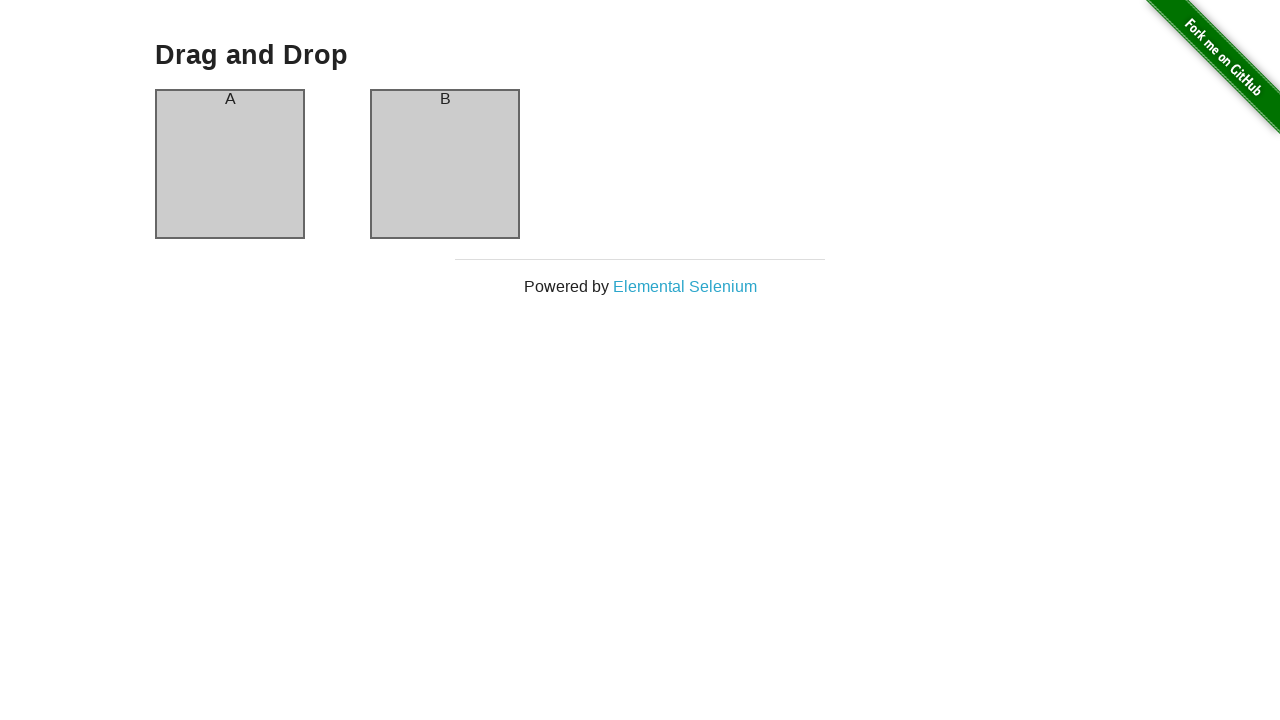

Located target element A (#column-a)
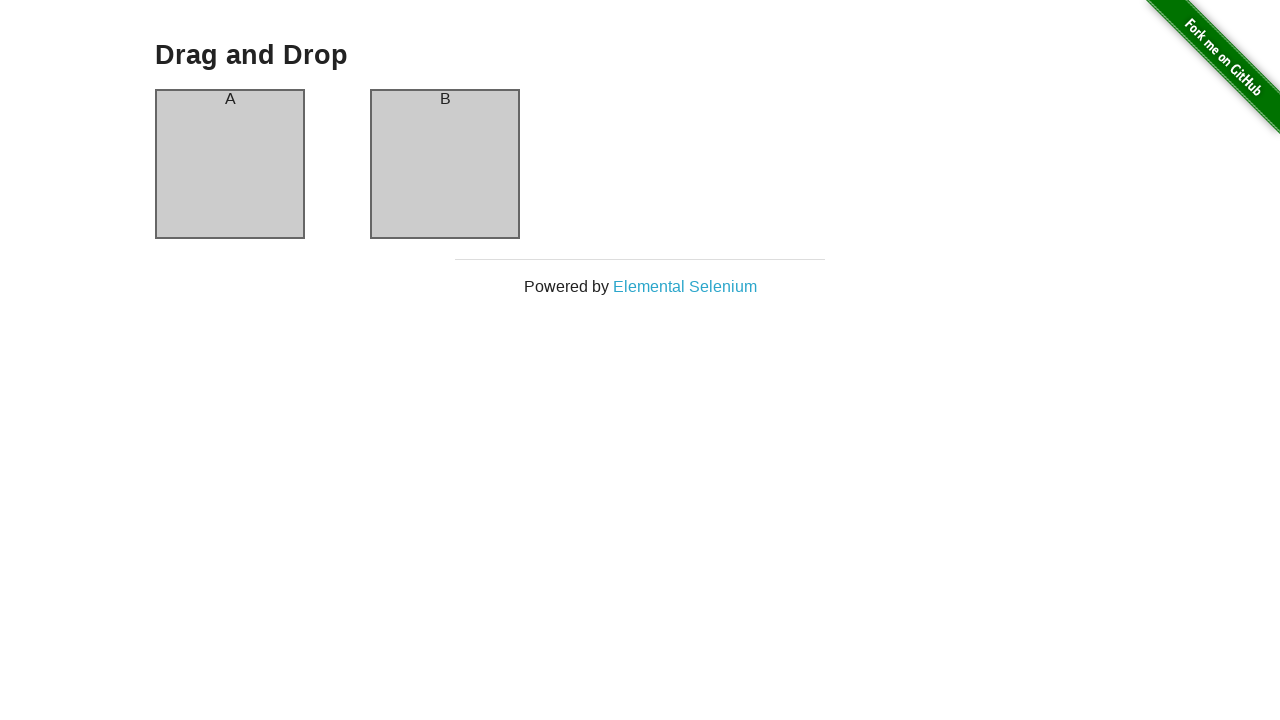

Dragged element B to element A's position at (230, 164)
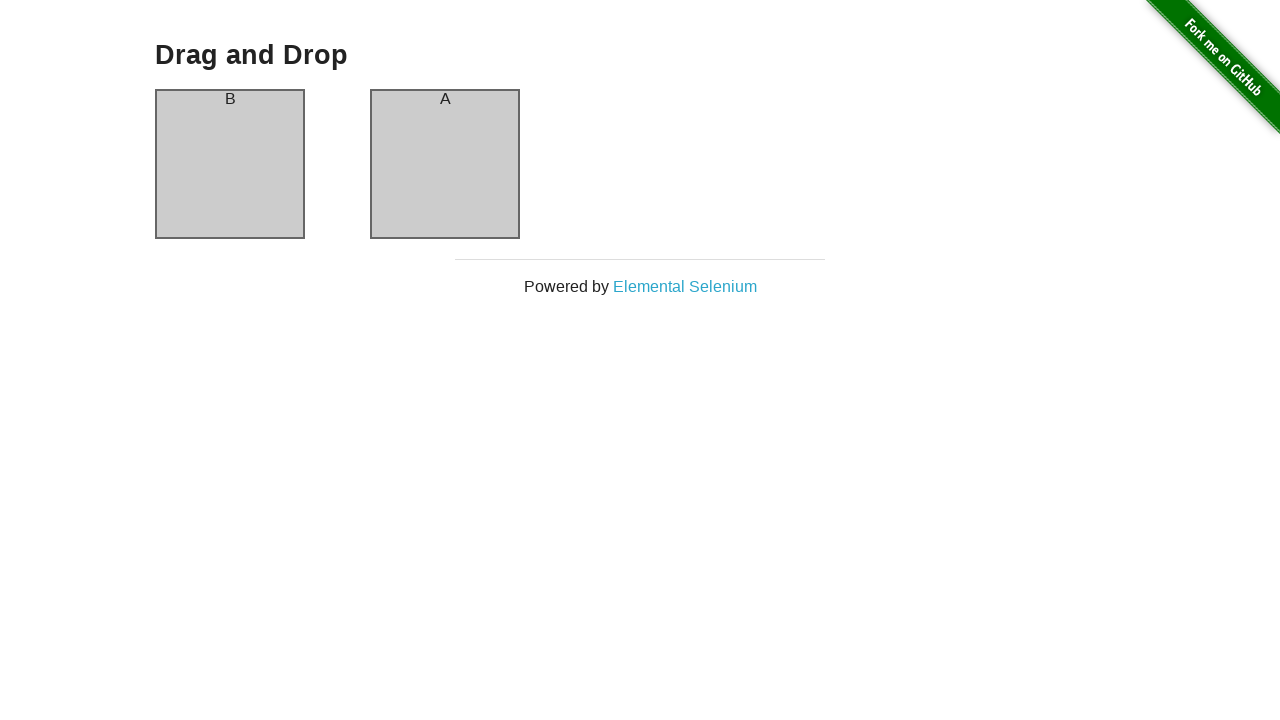

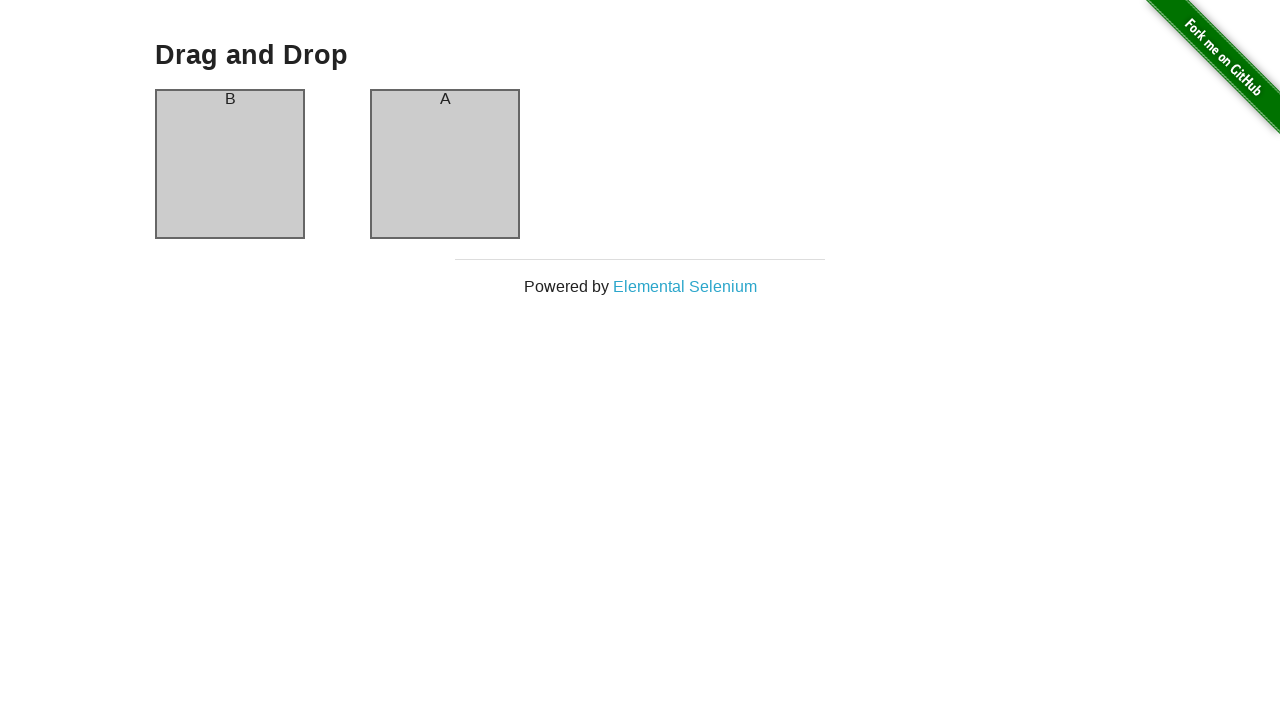